Tests radio button selection and show/hide text box functionality on an automation practice page

Starting URL: https://www.rahulshettyacademy.com/AutomationPractice/

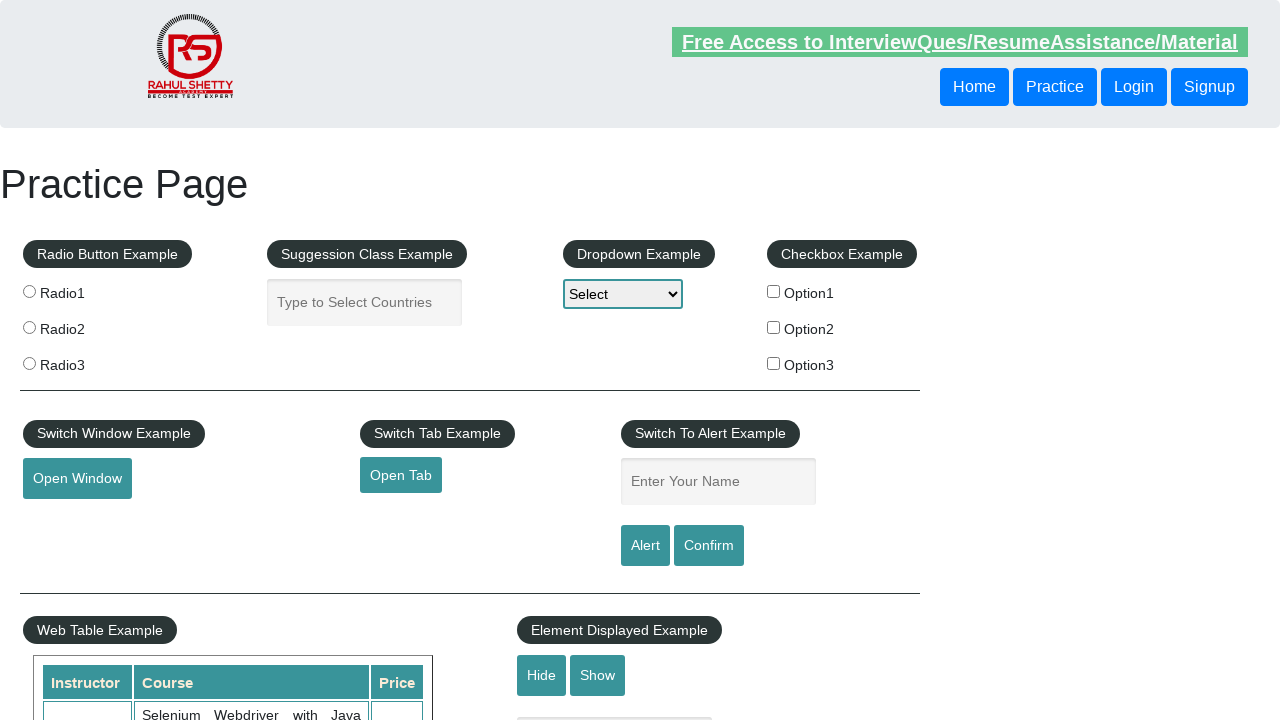

Located all radio buttons on the page
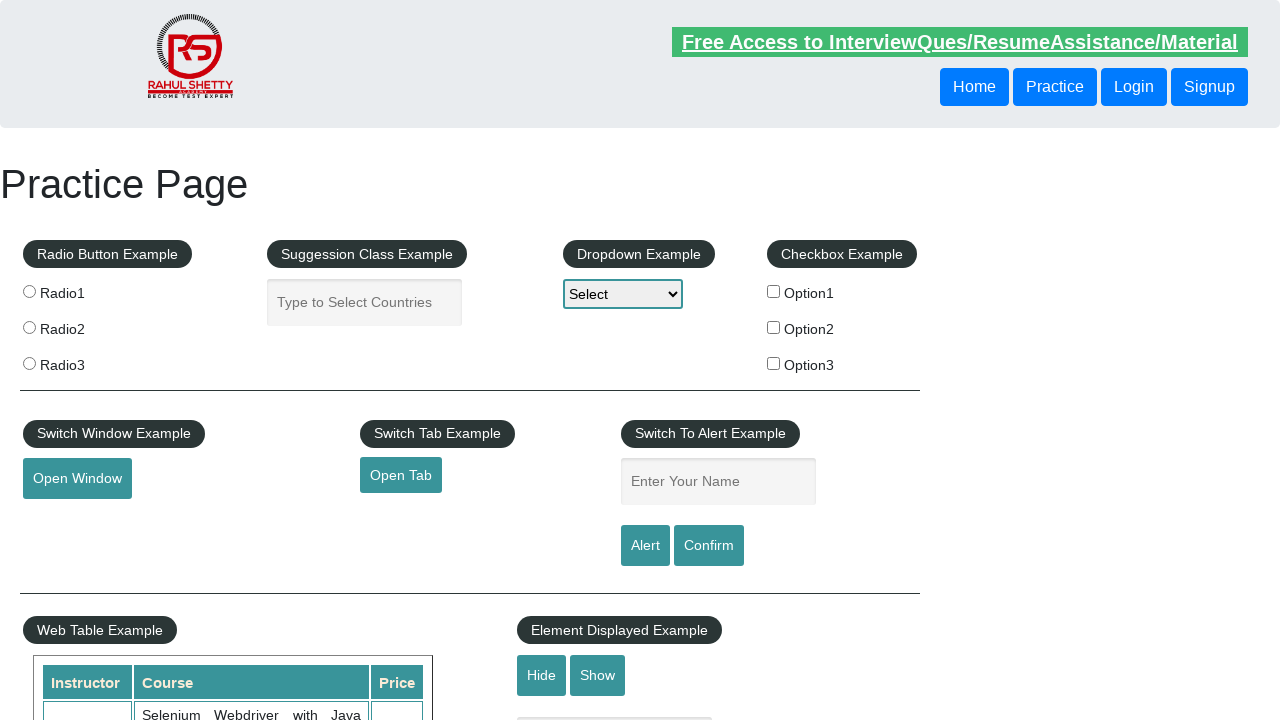

Clicked the third radio button at (29, 363) on .radioButton >> nth=2
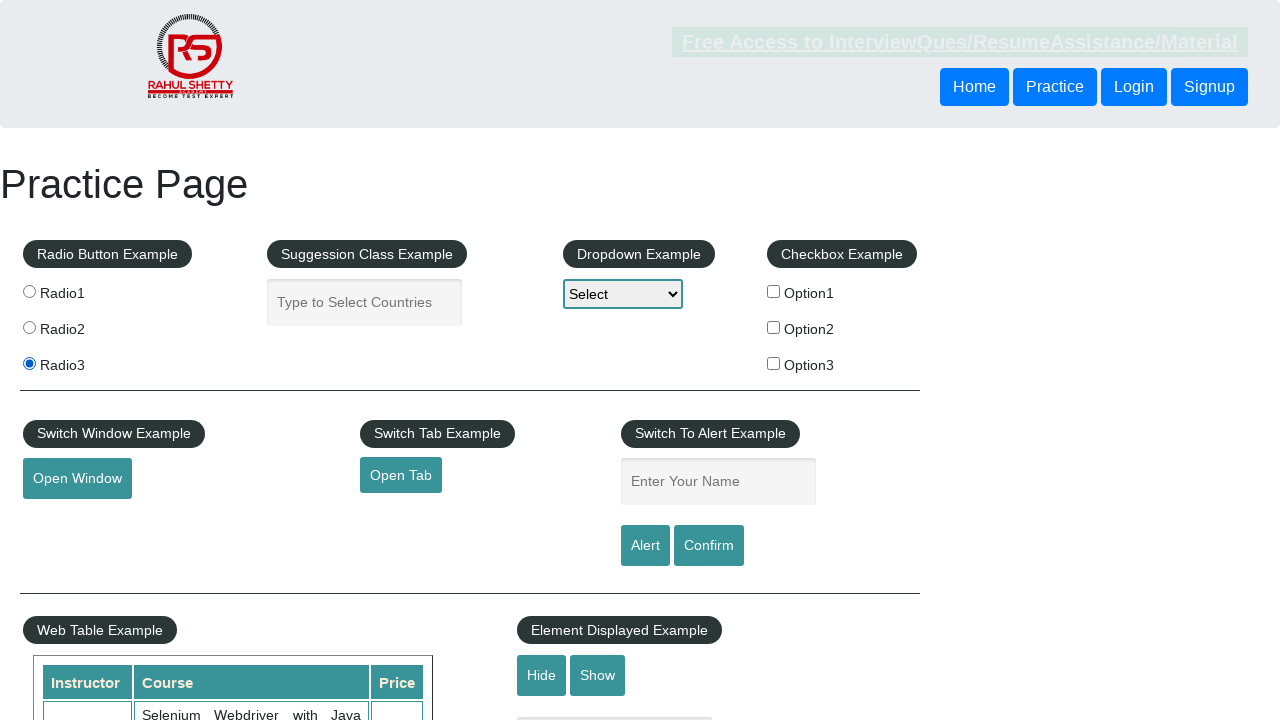

Verified that the third radio button is selected
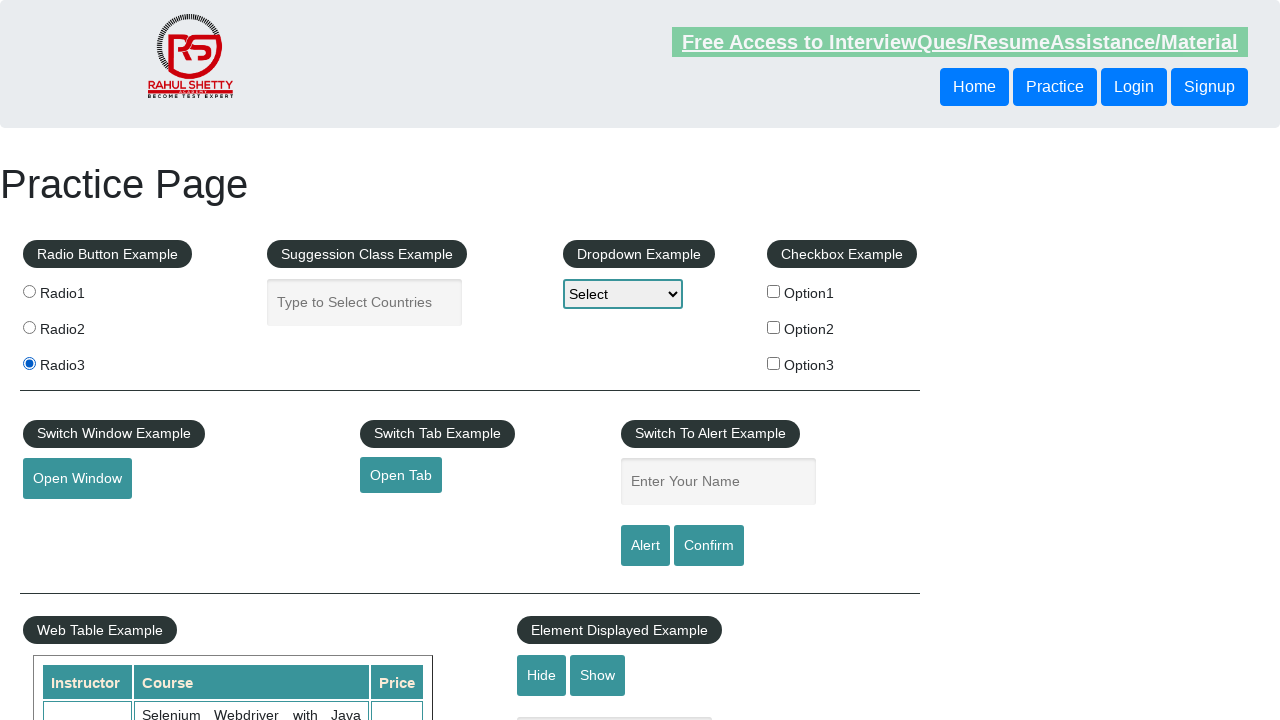

Verified that the text box is visible
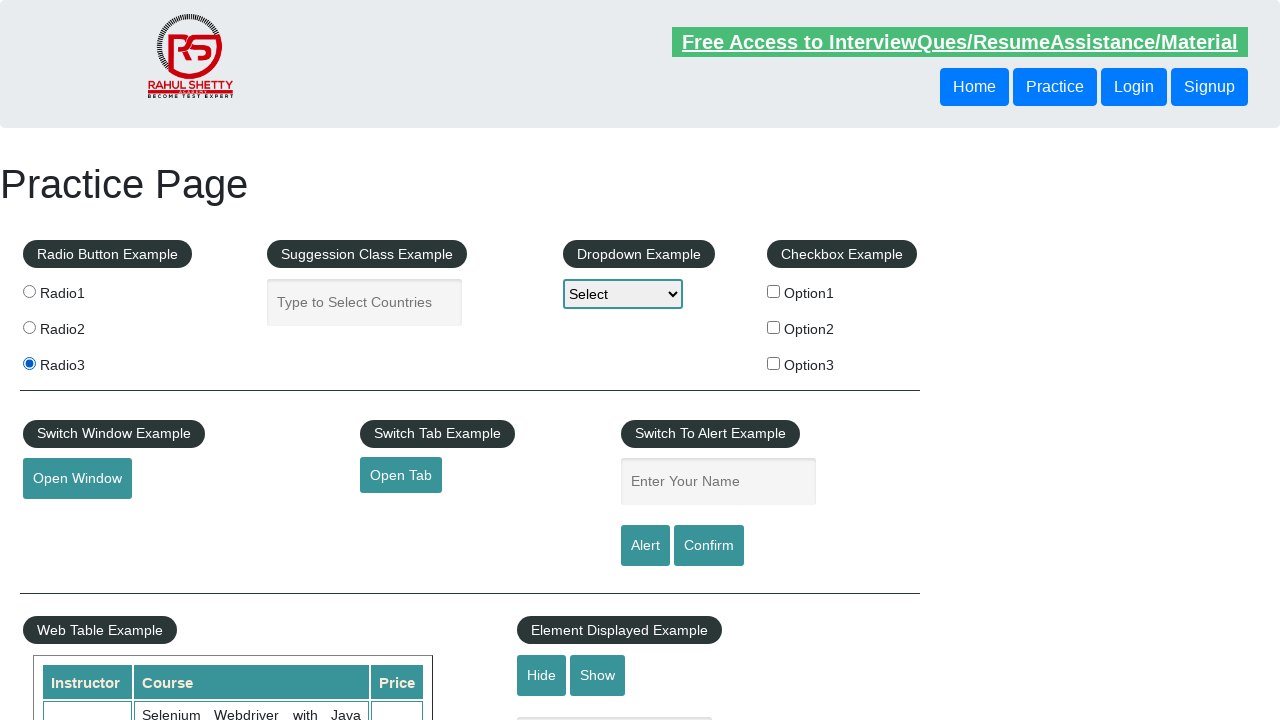

Clicked the hide button to hide the text box at (542, 675) on #hide-textbox
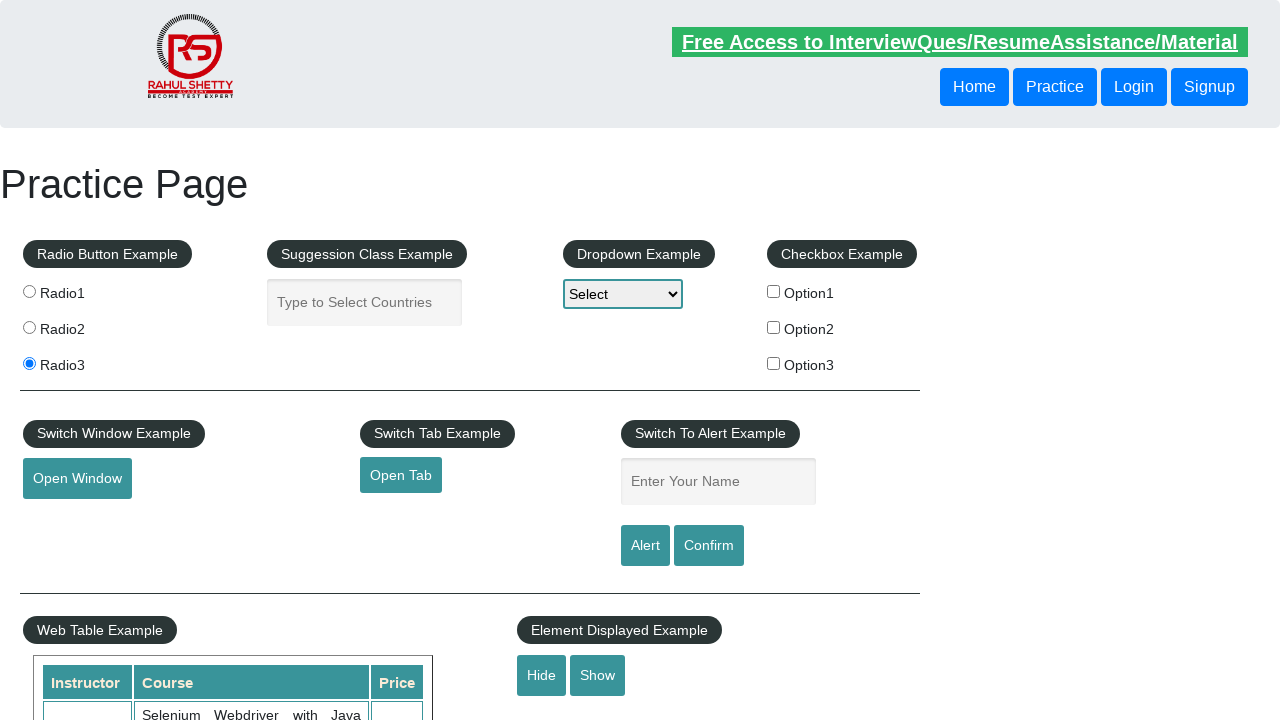

Verified that the text box is now hidden
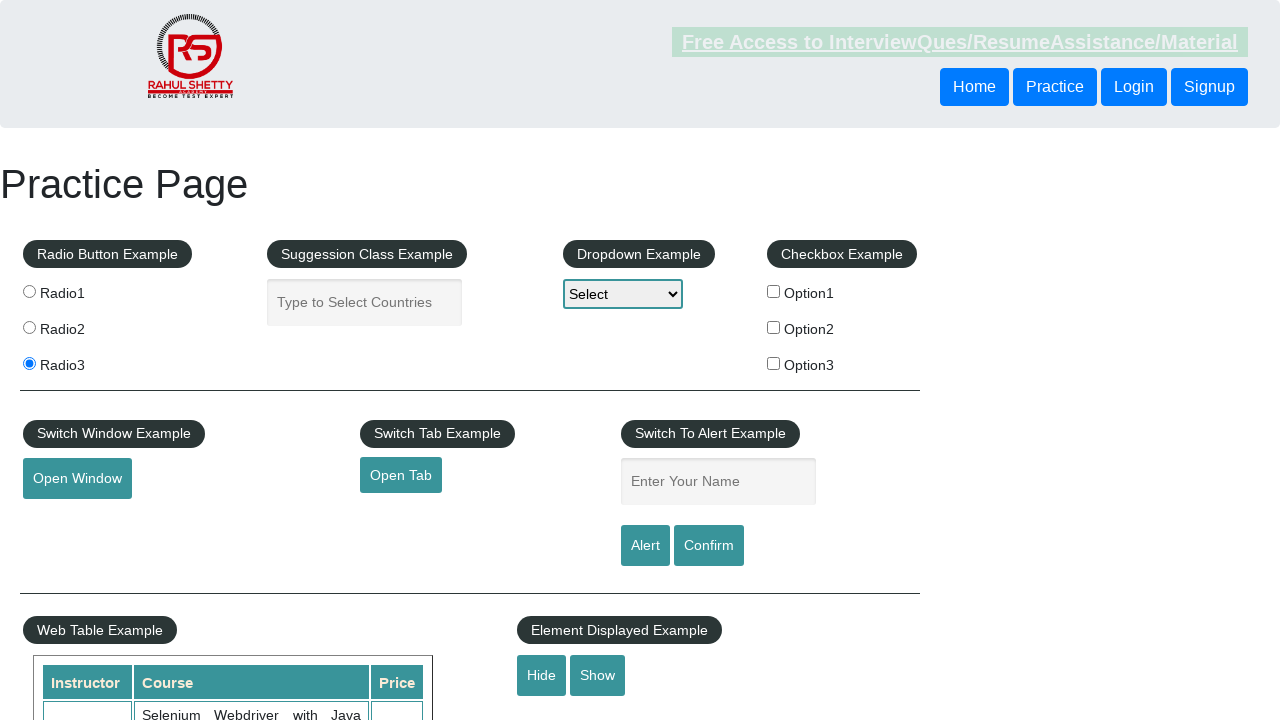

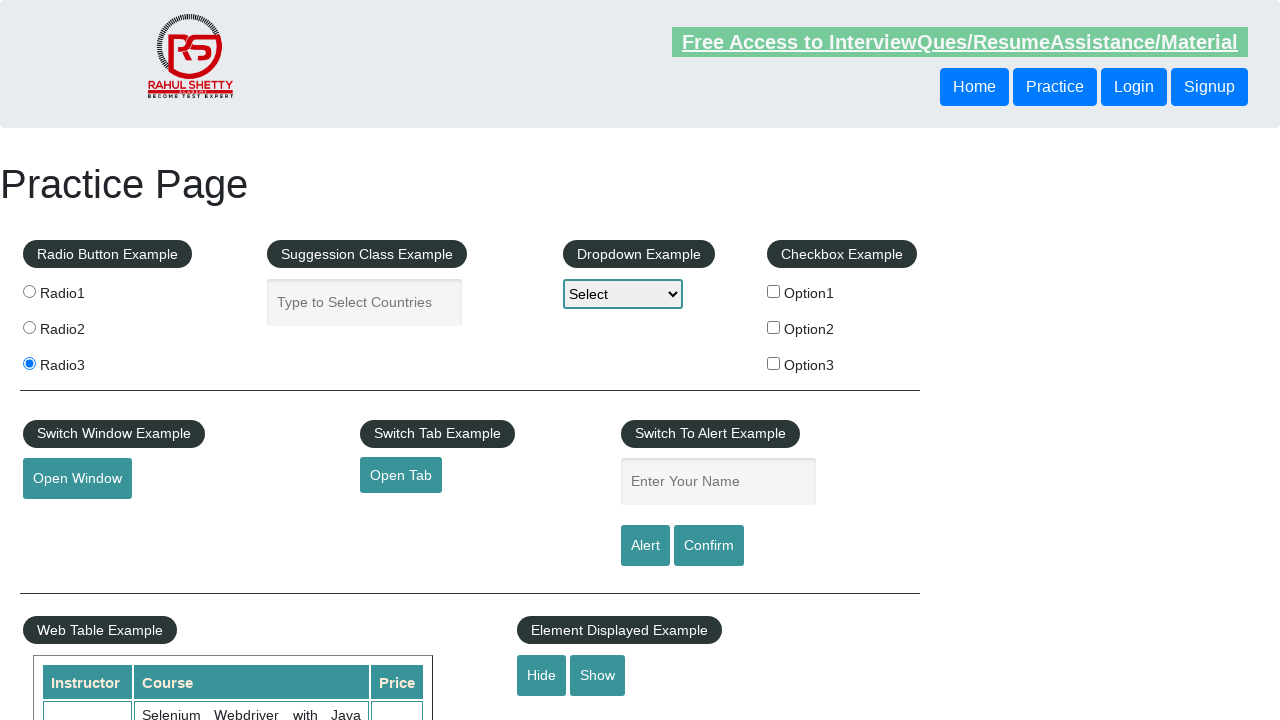